Tests that clicking Clear completed removes completed items

Starting URL: https://demo.playwright.dev/todomvc

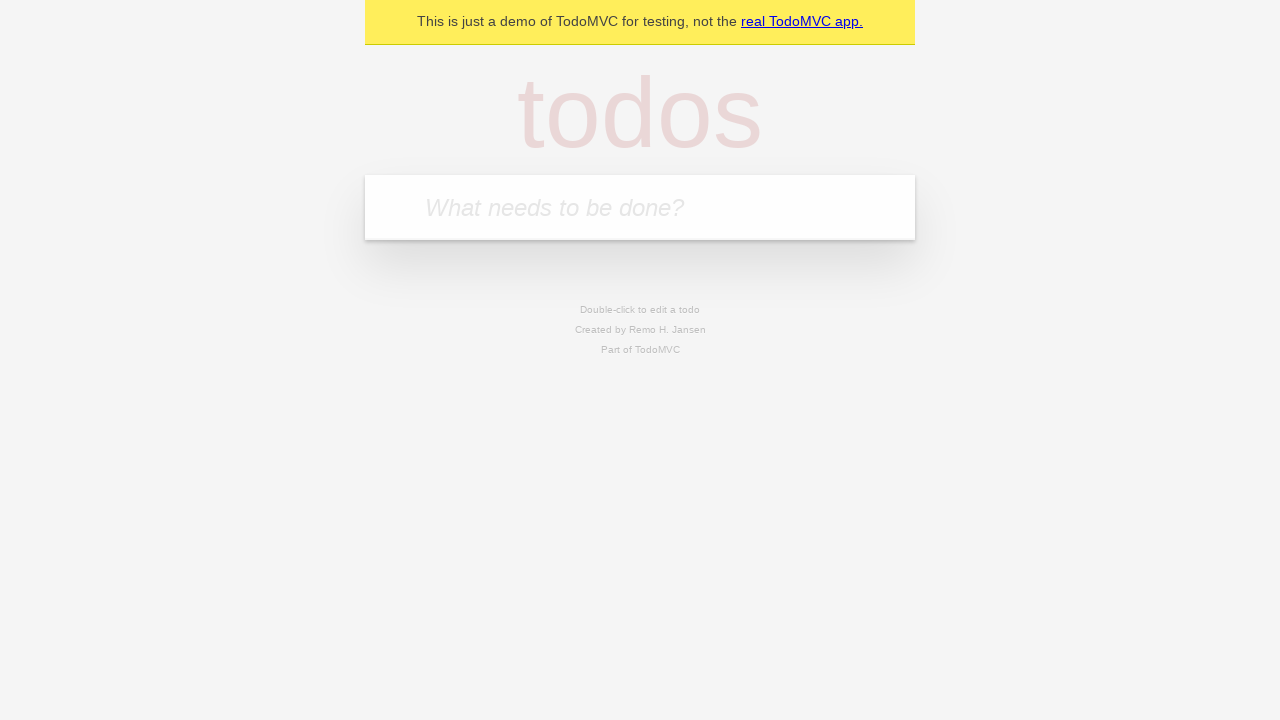

Filled new todo field with 'buy some cheese' on internal:attr=[placeholder="What needs to be done?"i]
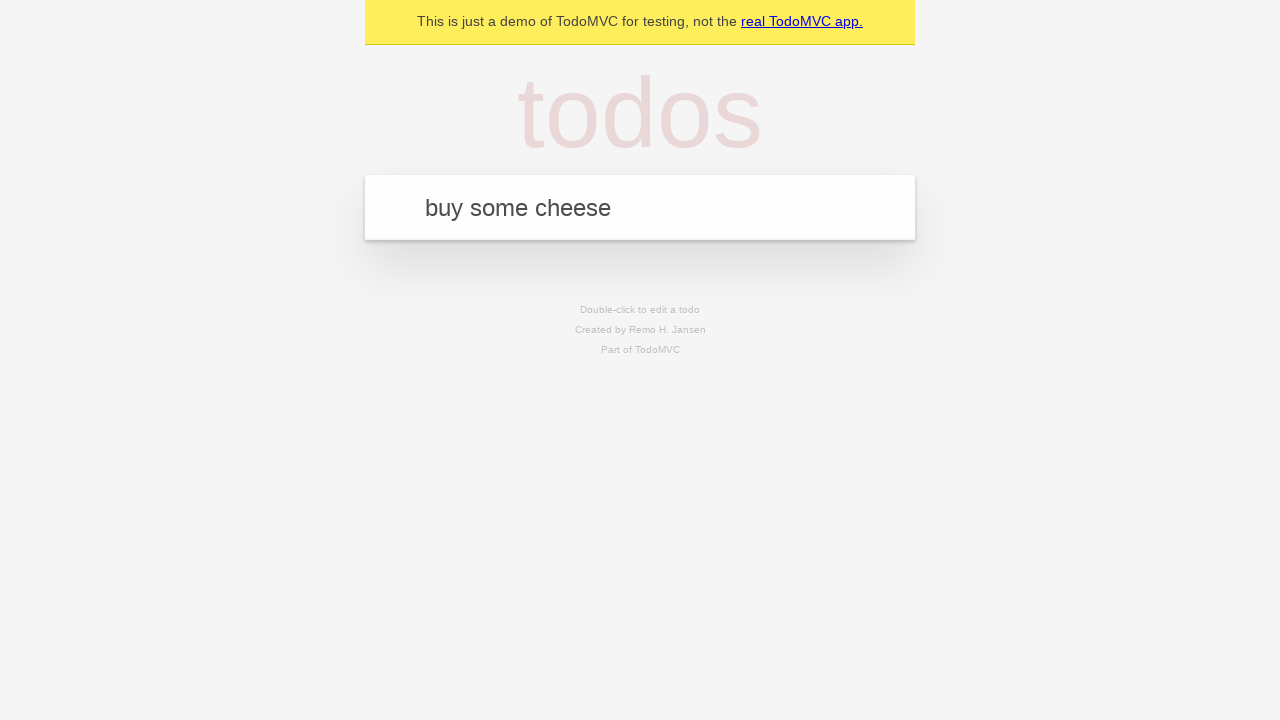

Pressed Enter to add todo 'buy some cheese' on internal:attr=[placeholder="What needs to be done?"i]
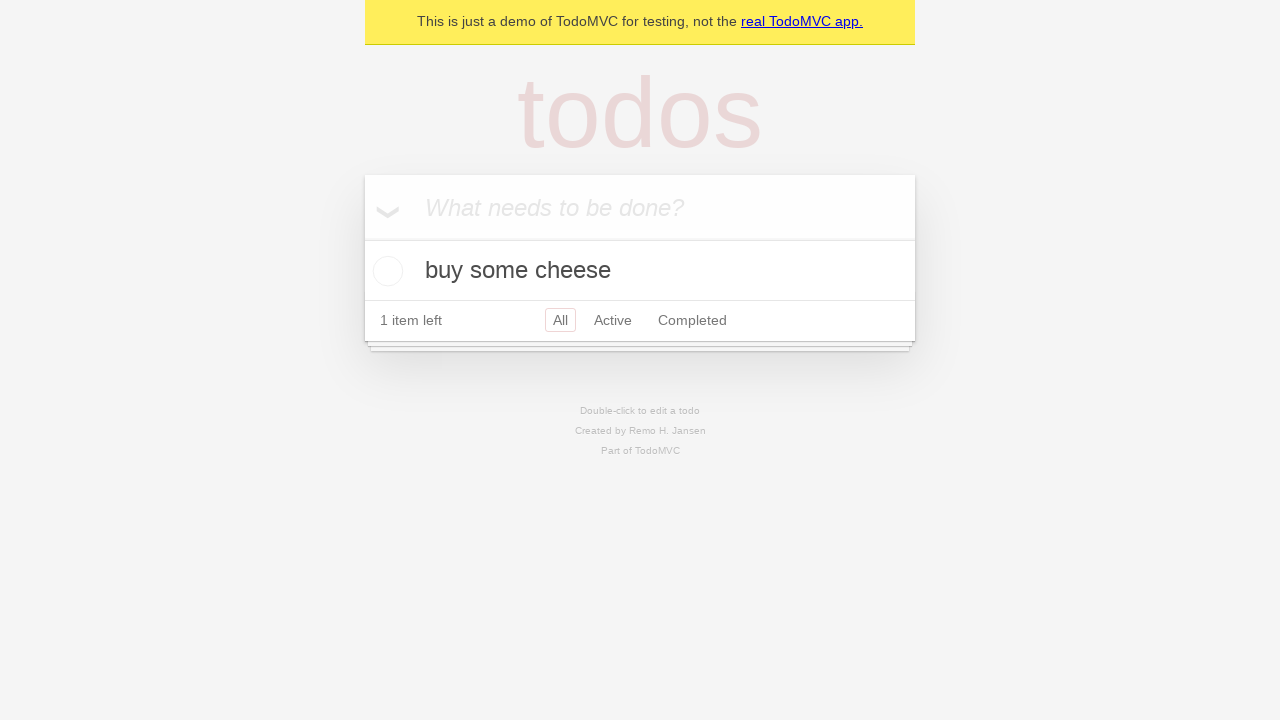

Filled new todo field with 'feed the cat' on internal:attr=[placeholder="What needs to be done?"i]
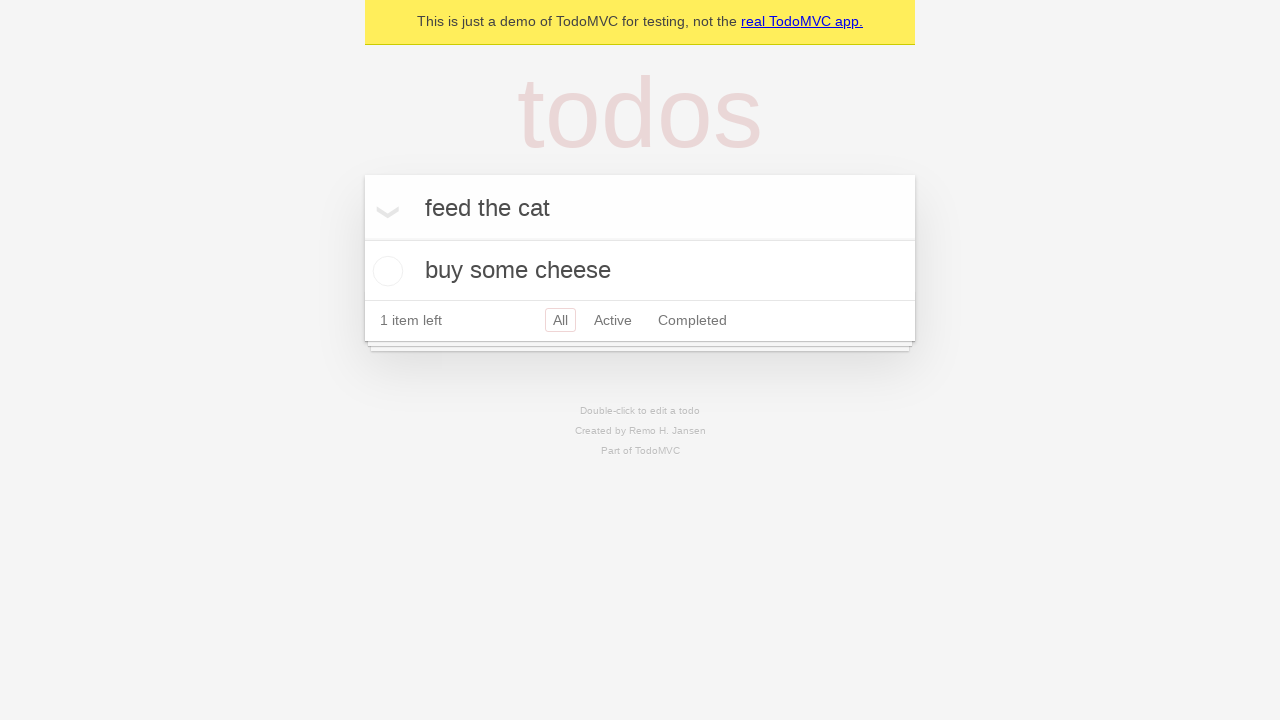

Pressed Enter to add todo 'feed the cat' on internal:attr=[placeholder="What needs to be done?"i]
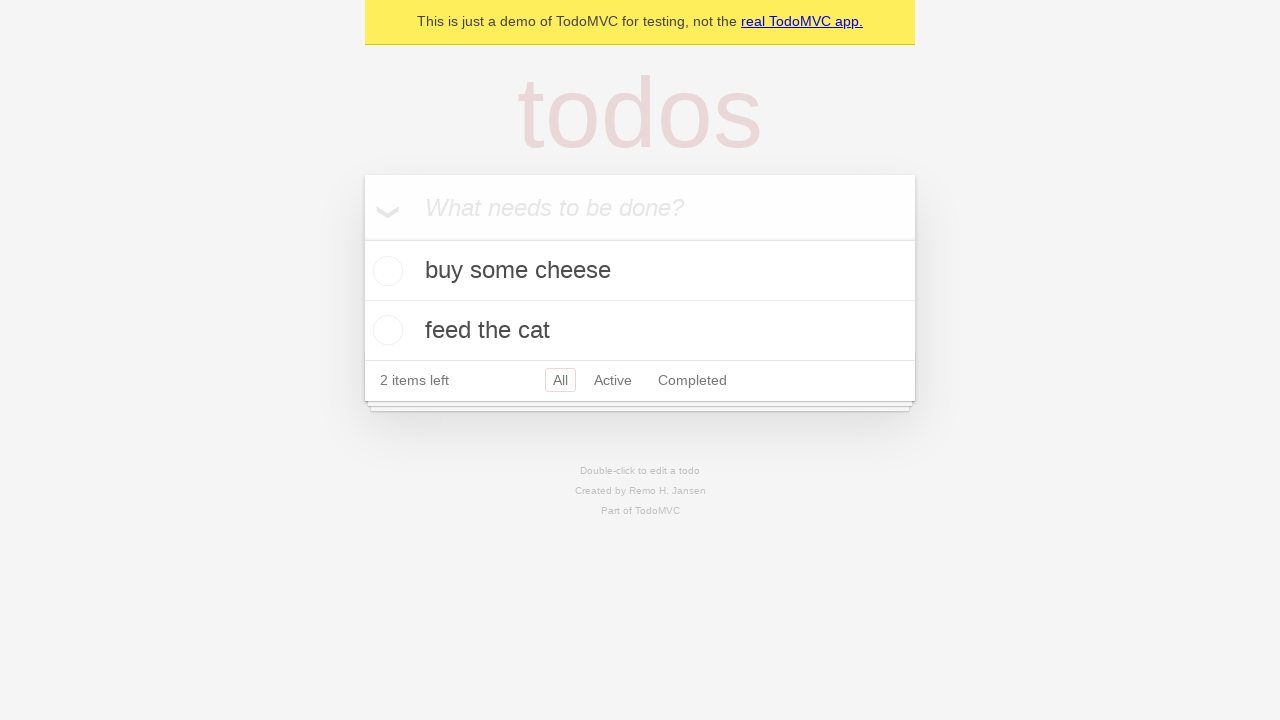

Filled new todo field with 'book a doctors appointment' on internal:attr=[placeholder="What needs to be done?"i]
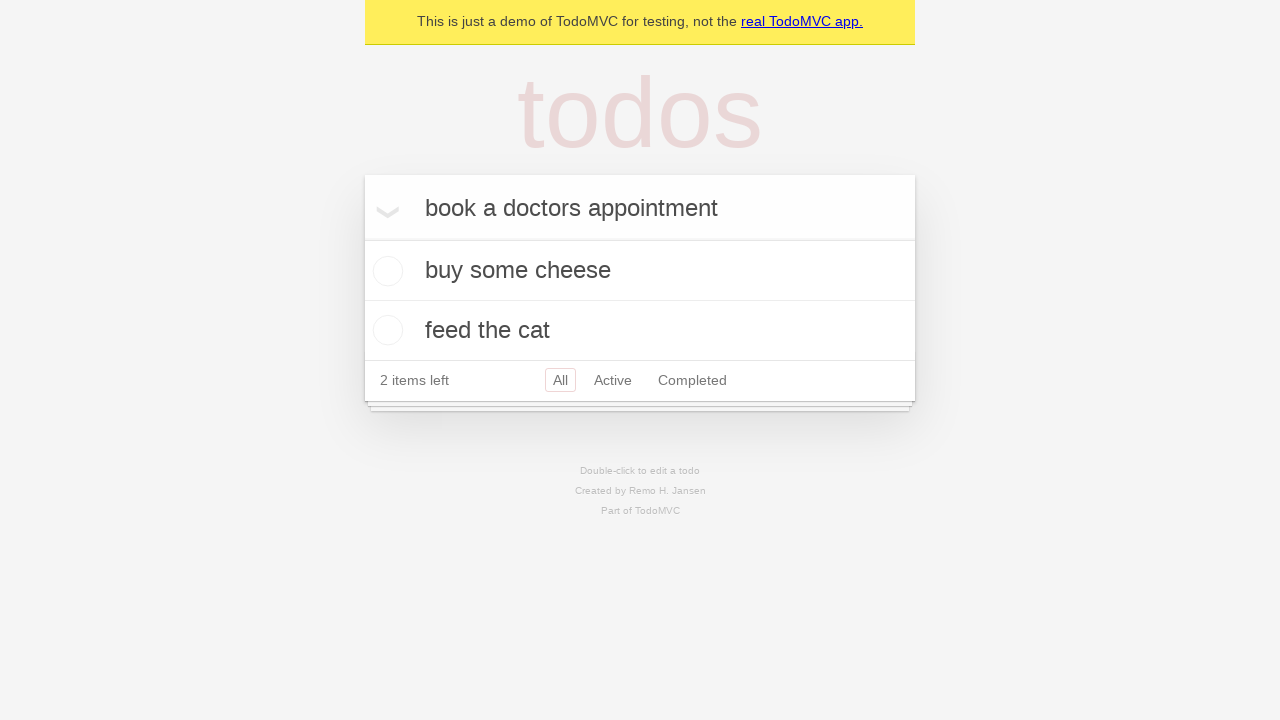

Pressed Enter to add todo 'book a doctors appointment' on internal:attr=[placeholder="What needs to be done?"i]
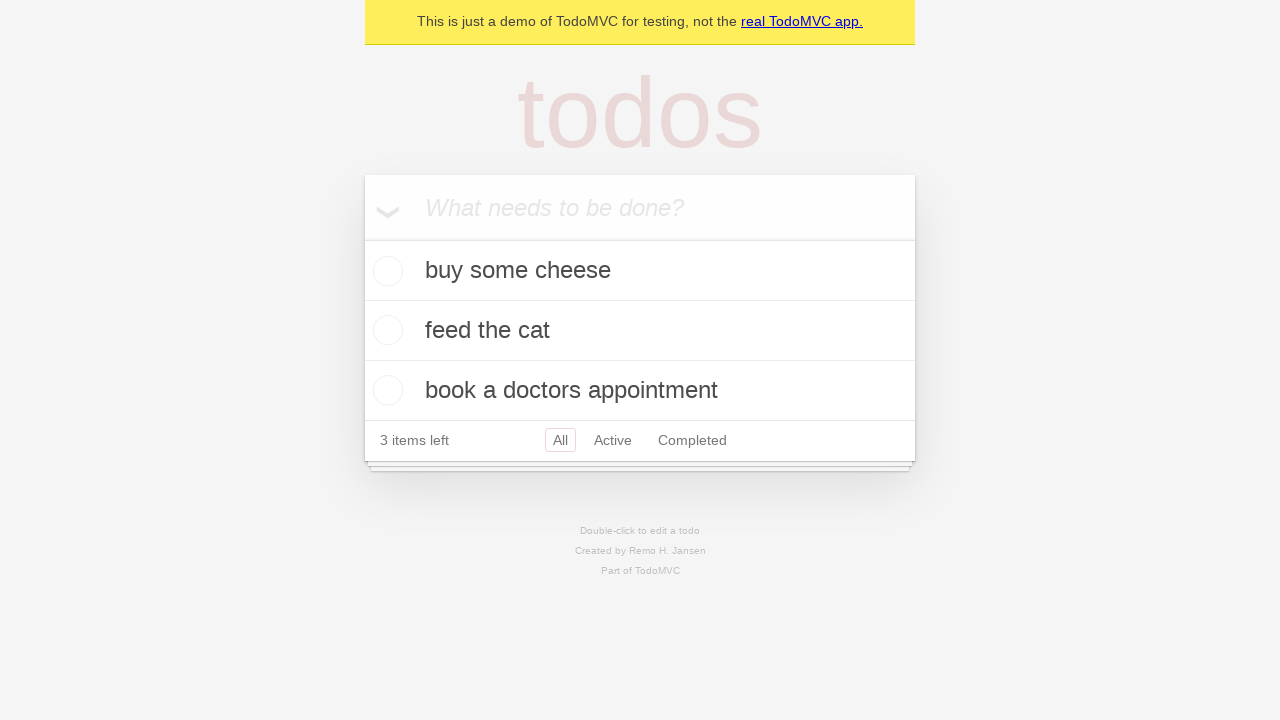

Located all todo items
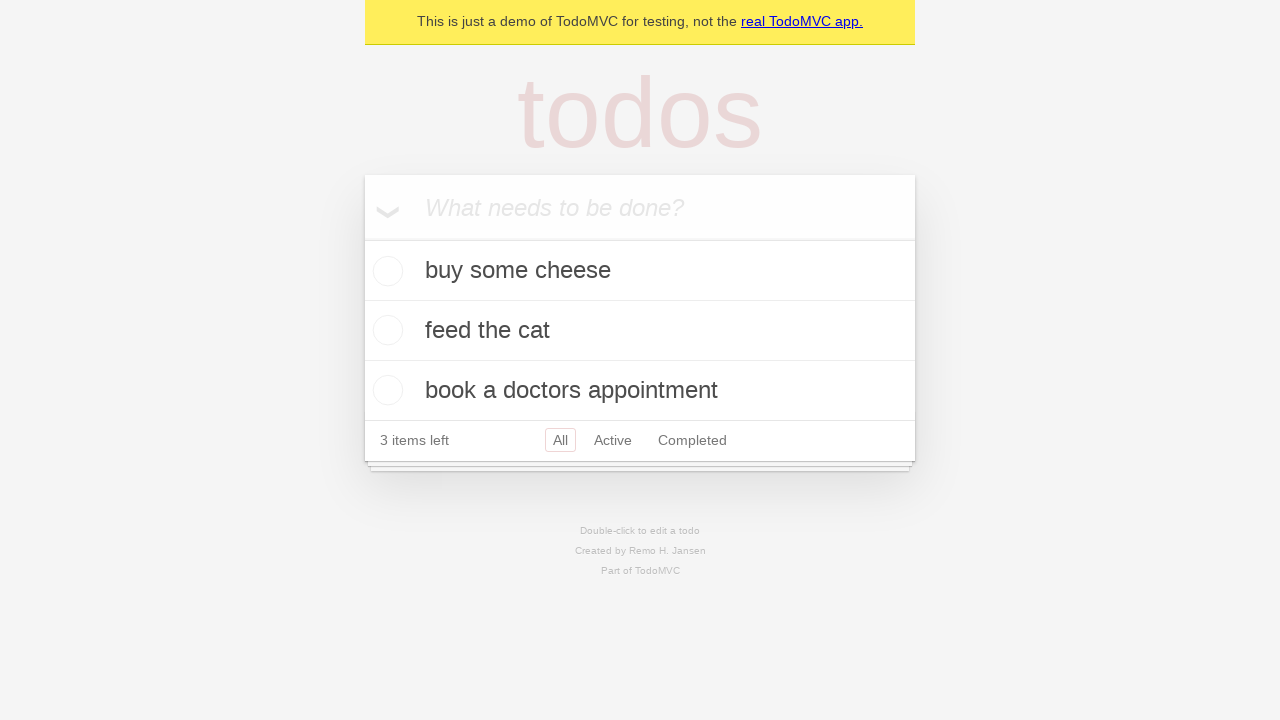

Checked the second todo item as completed at (385, 330) on internal:testid=[data-testid="todo-item"s] >> nth=1 >> internal:role=checkbox
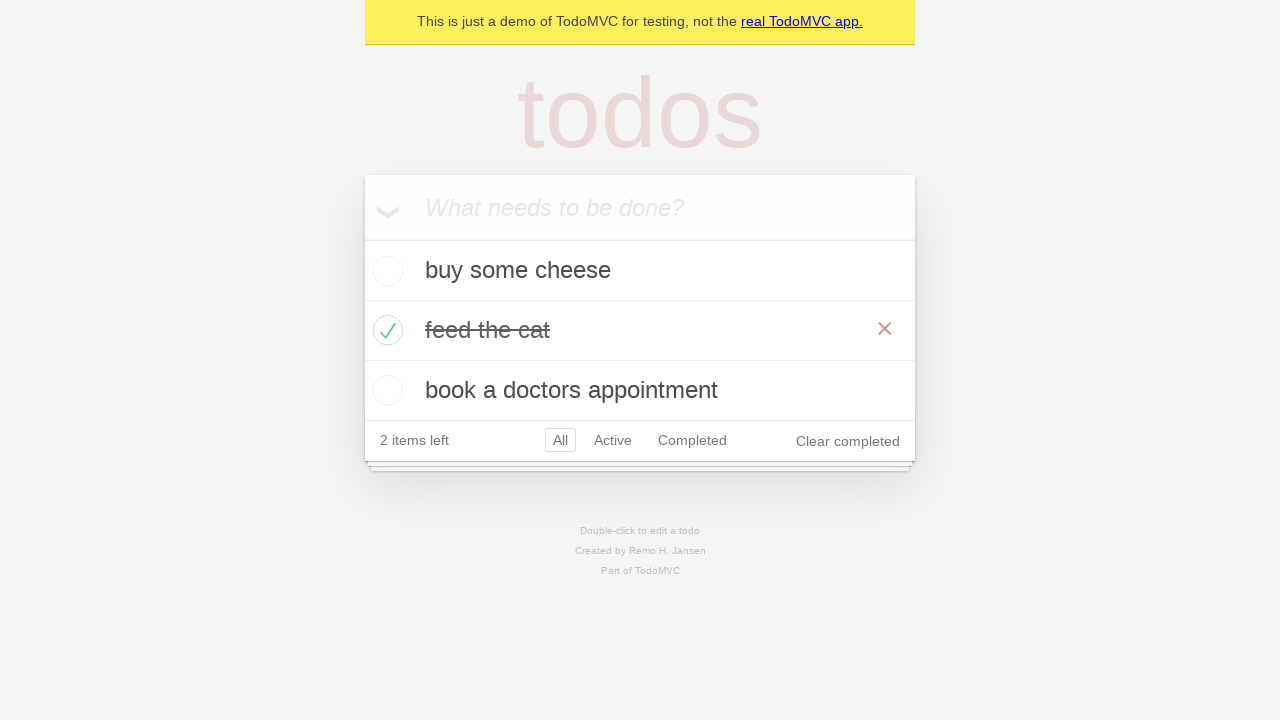

Clicked 'Clear completed' button to remove completed items at (848, 441) on internal:role=button[name="Clear completed"i]
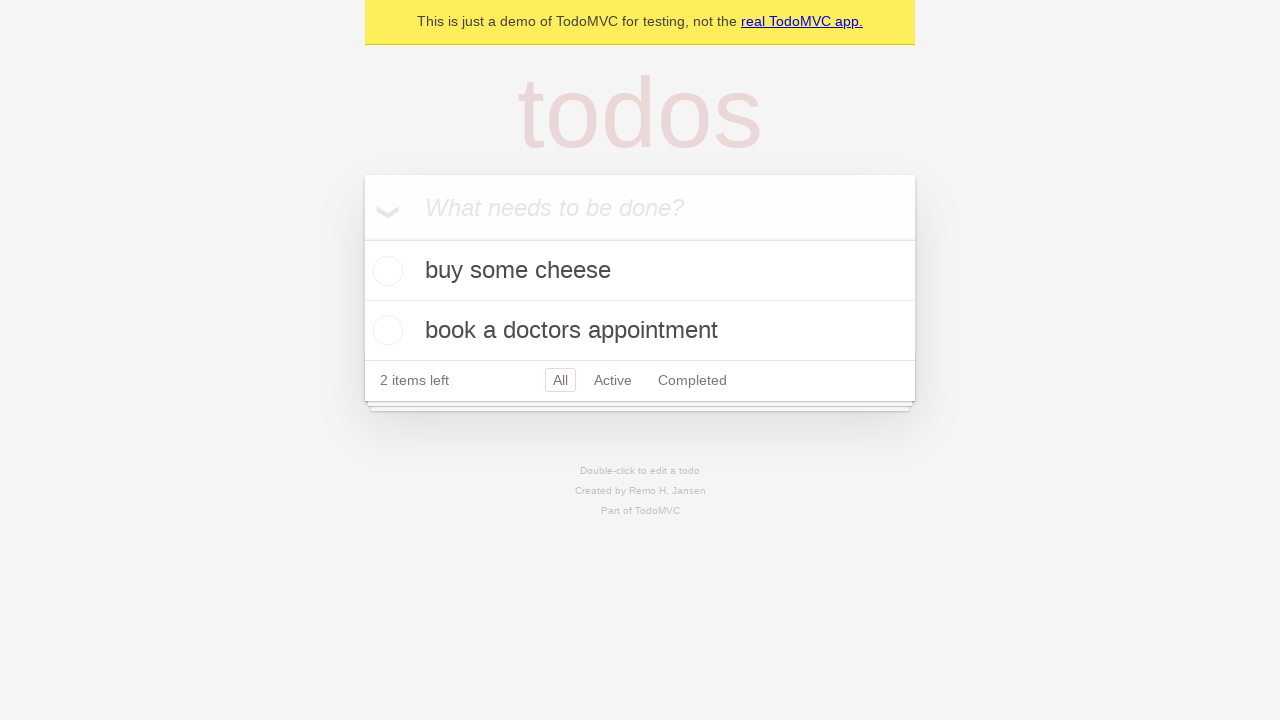

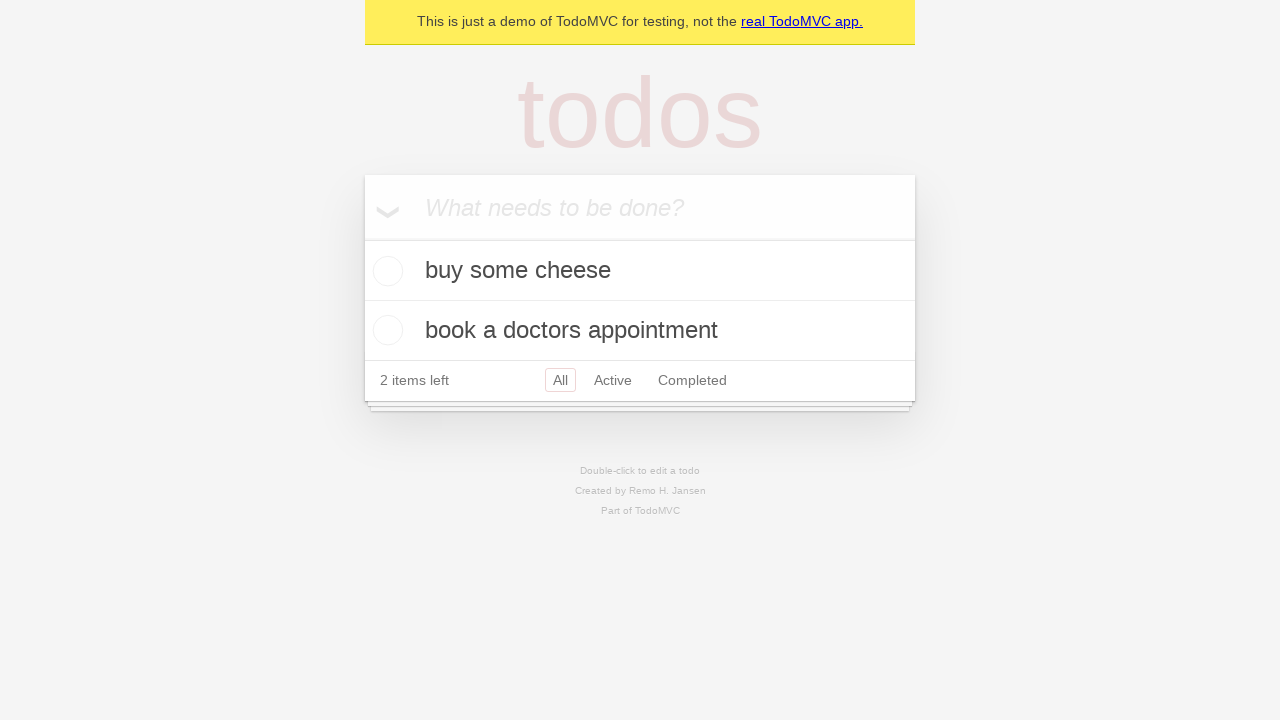